Tests book search functionality by selecting "Author" from dropdown, entering an author name, and submitting the search form

Starting URL: http://bookshopofindia.com/

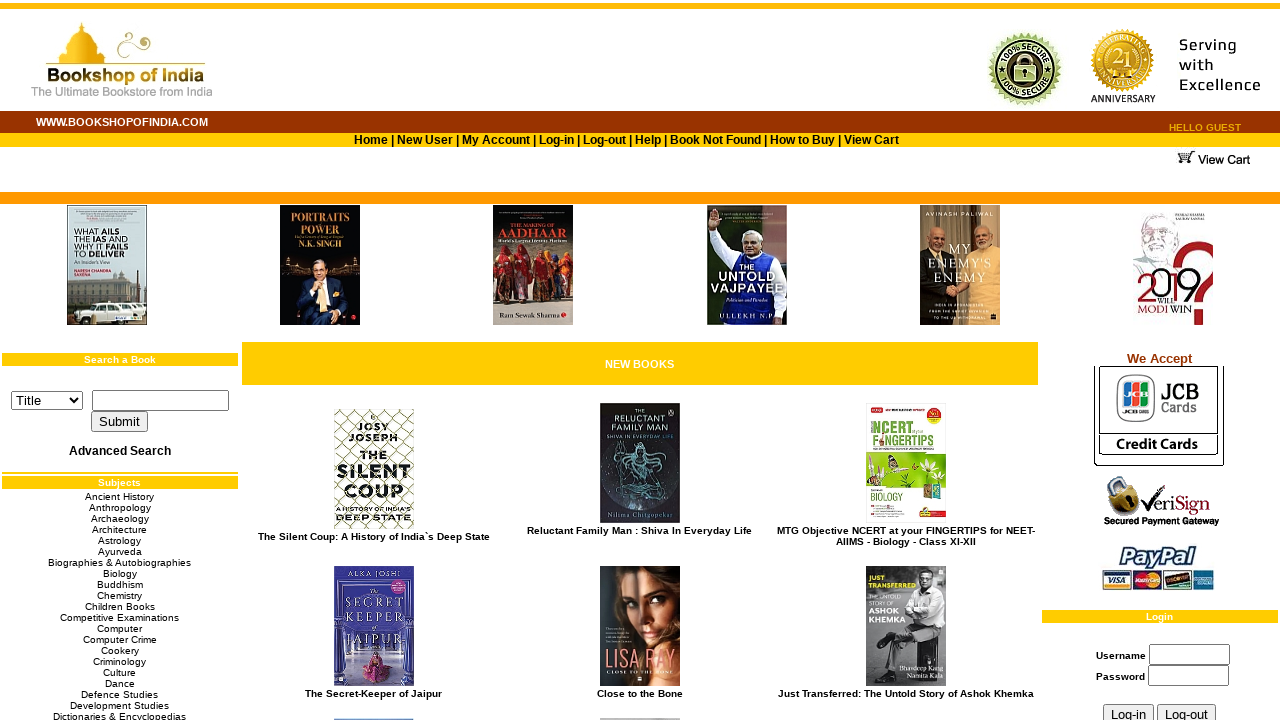

Selected 'Author' from search dropdown on select[name='searchon']
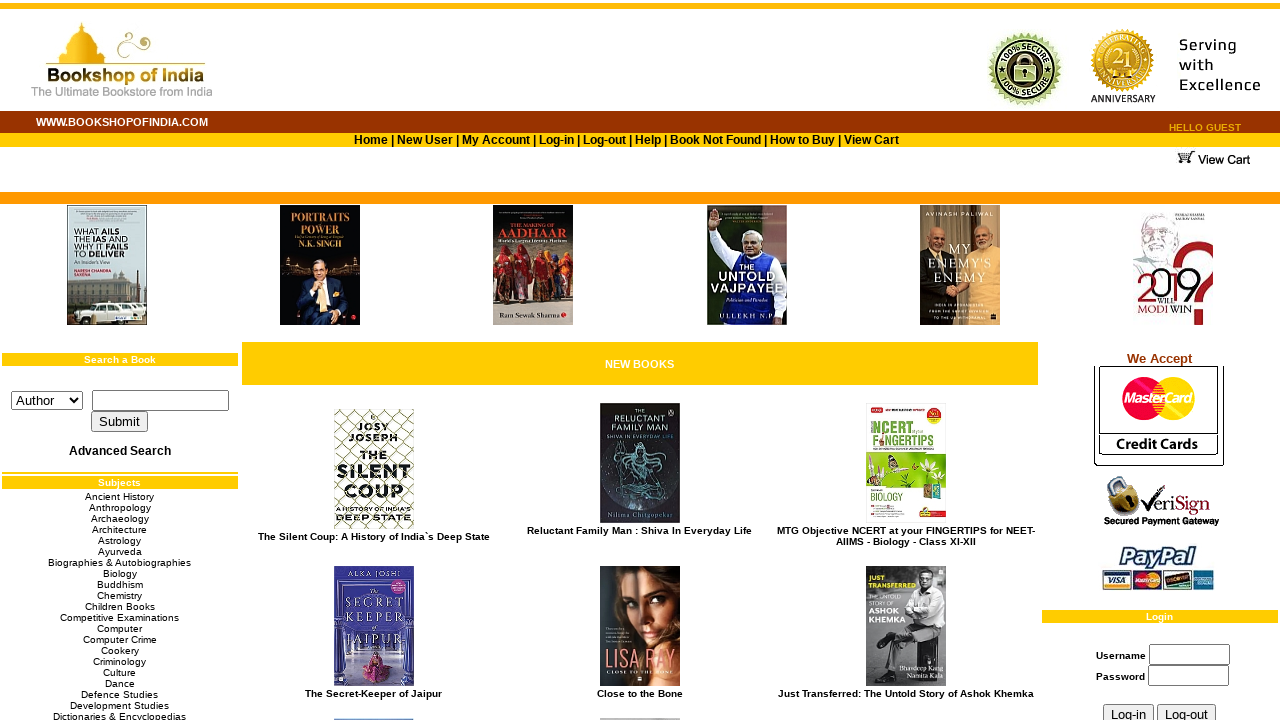

Entered 'William Shakespeare' in search field on input[name='searchtext']
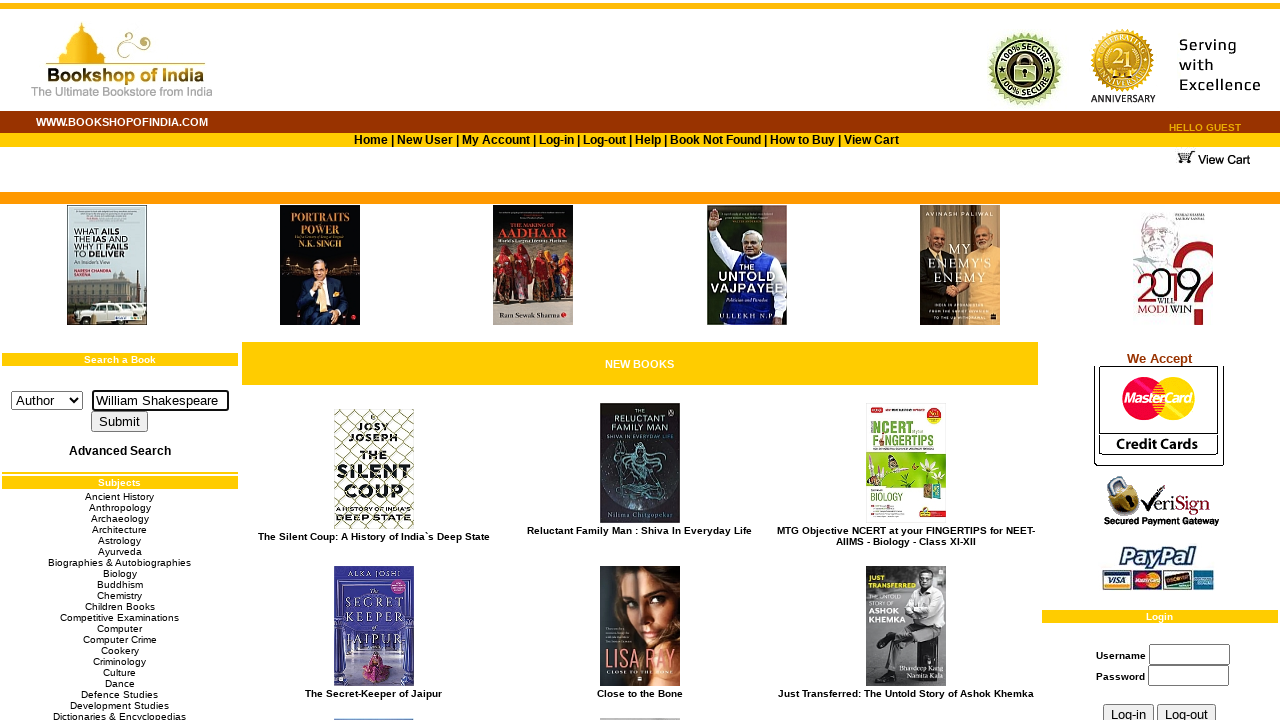

Clicked submit button to search for author at (120, 422) on input[name='Submit']
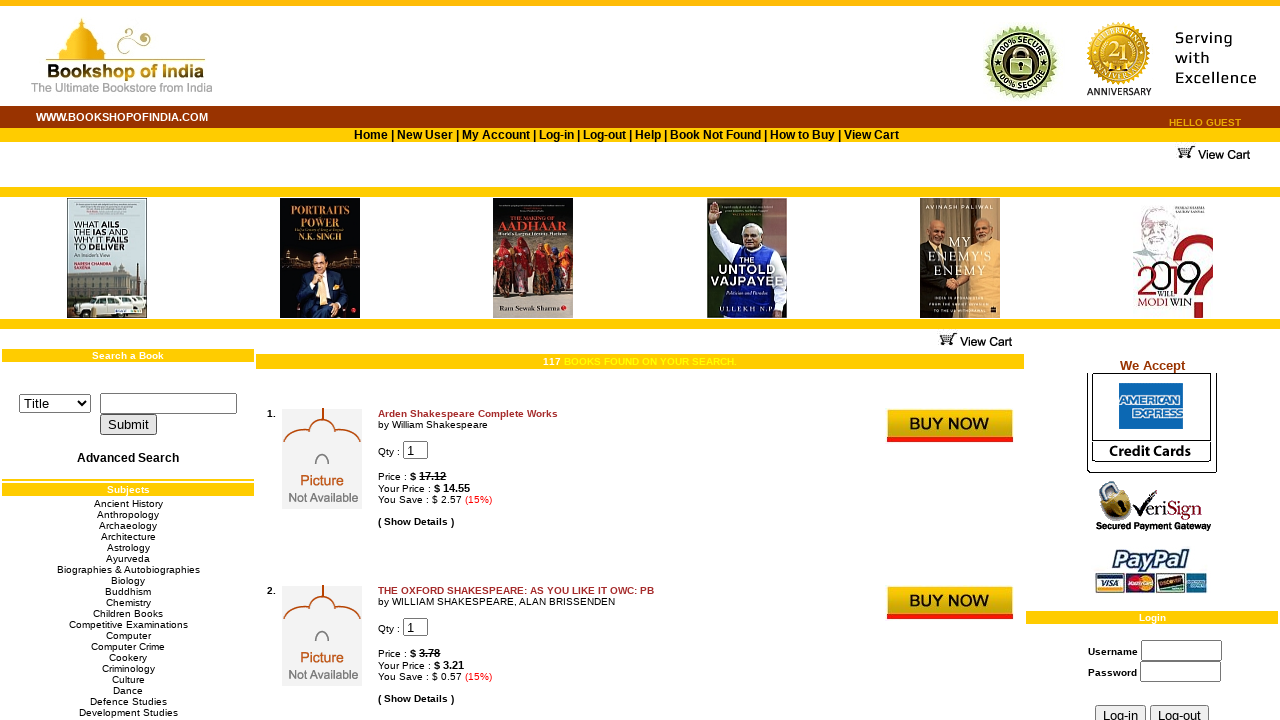

Search results loaded successfully
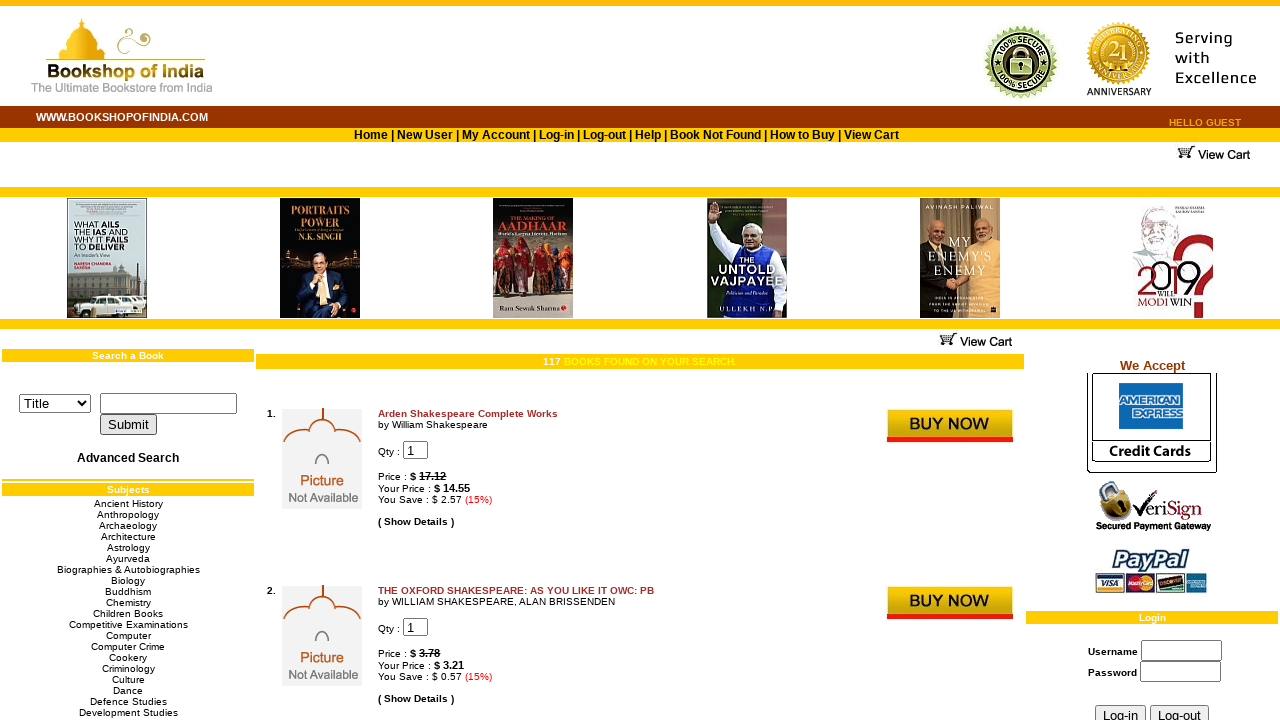

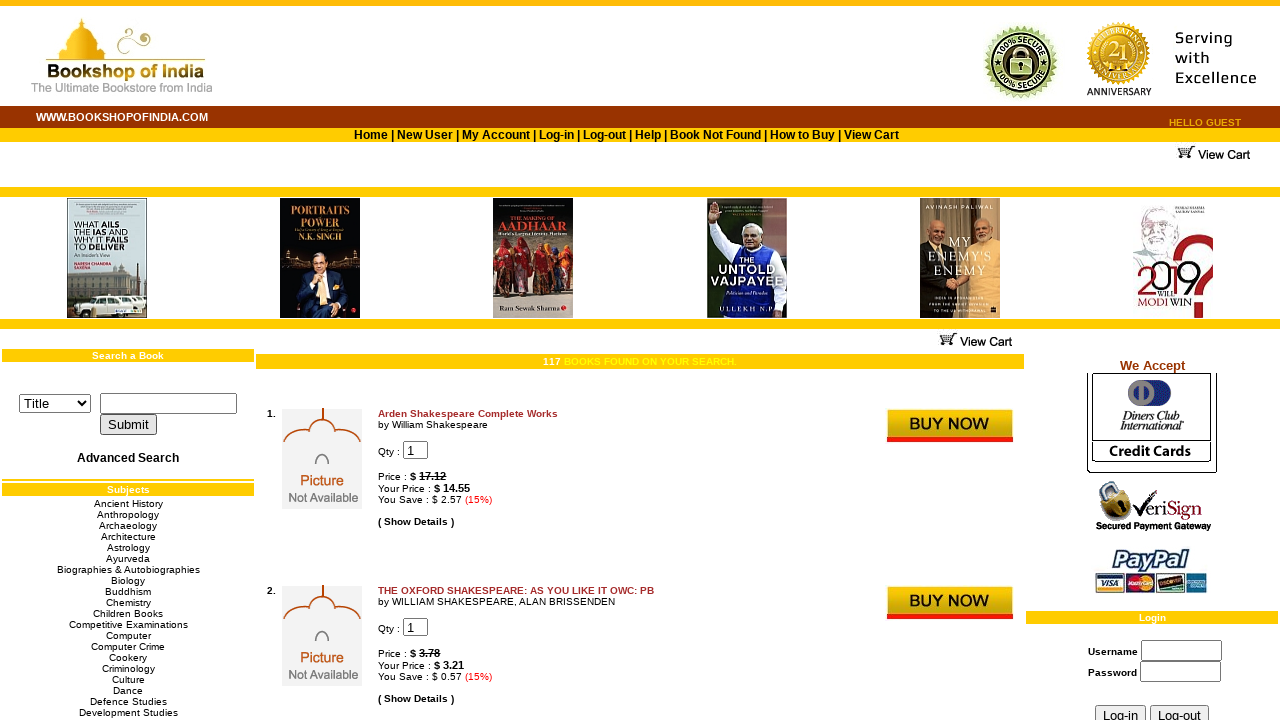